Tests alert handling on a practice automation page by entering a name, triggering an alert, accepting it, then triggering a confirm dialog and dismissing it

Starting URL: https://rahulshettyacademy.com/AutomationPractice/

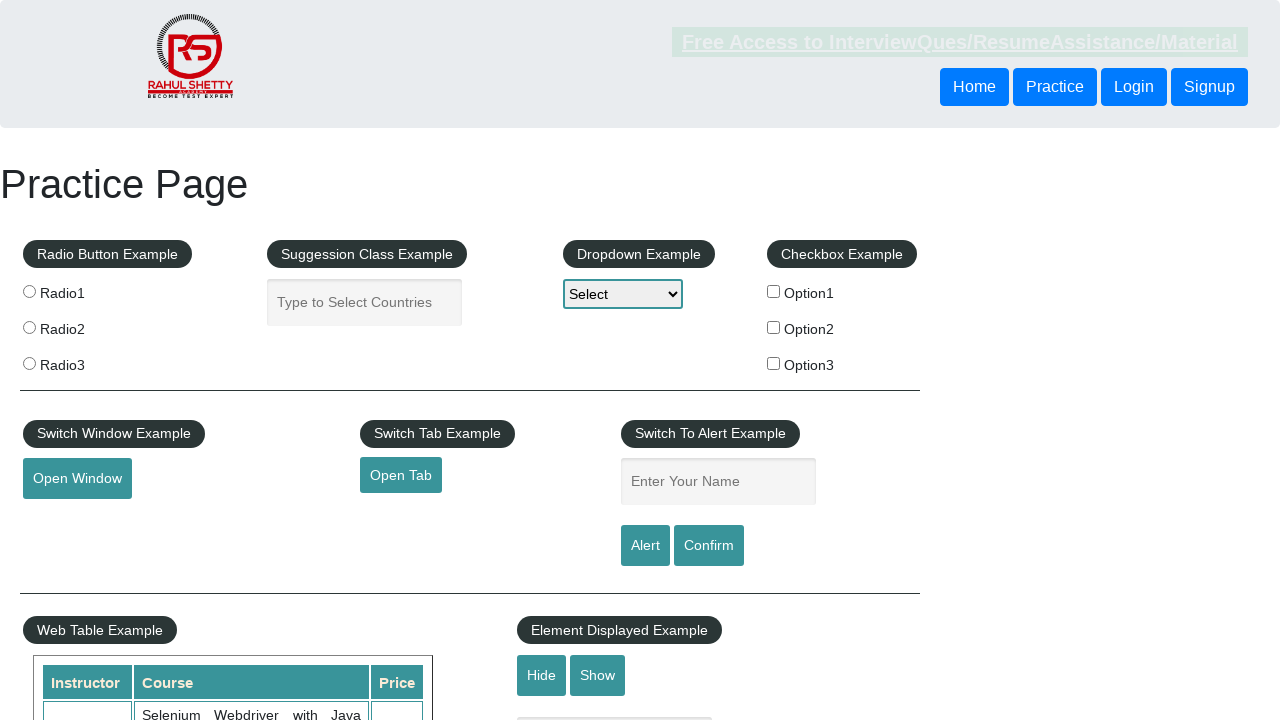

Filled name field with 'harsha' on #name
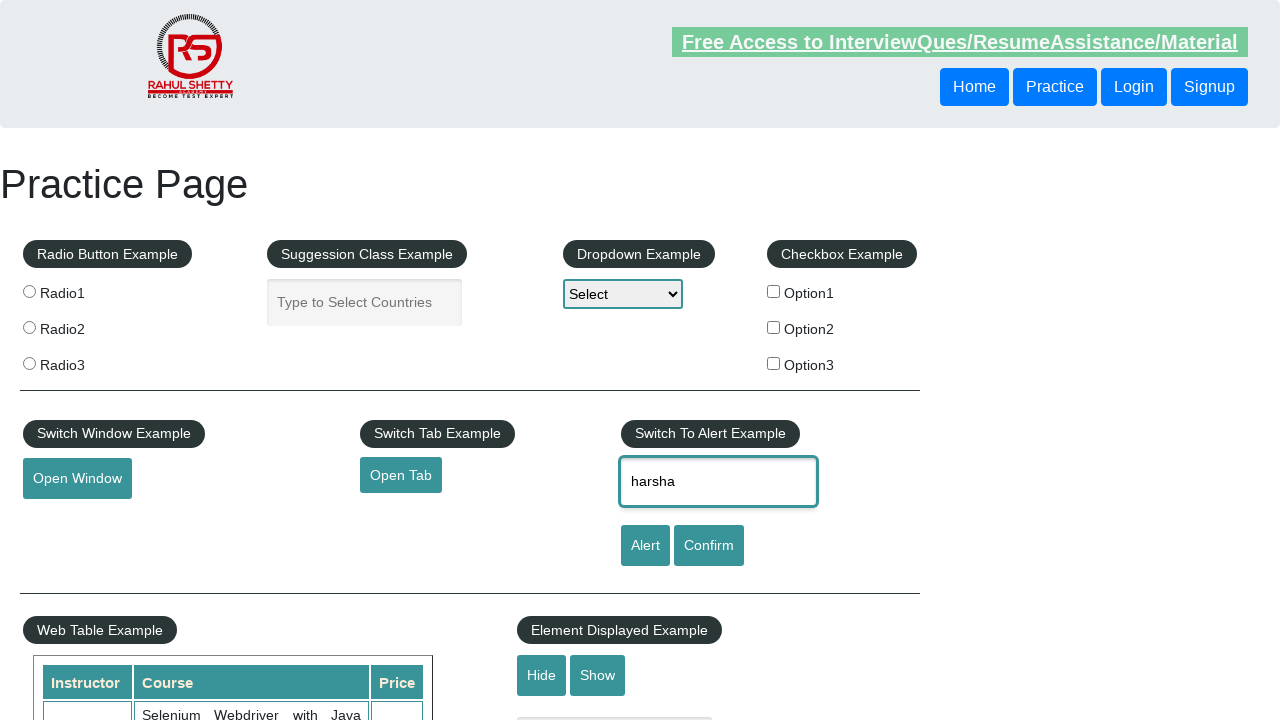

Clicked alert button to trigger alert at (645, 546) on #alertbtn
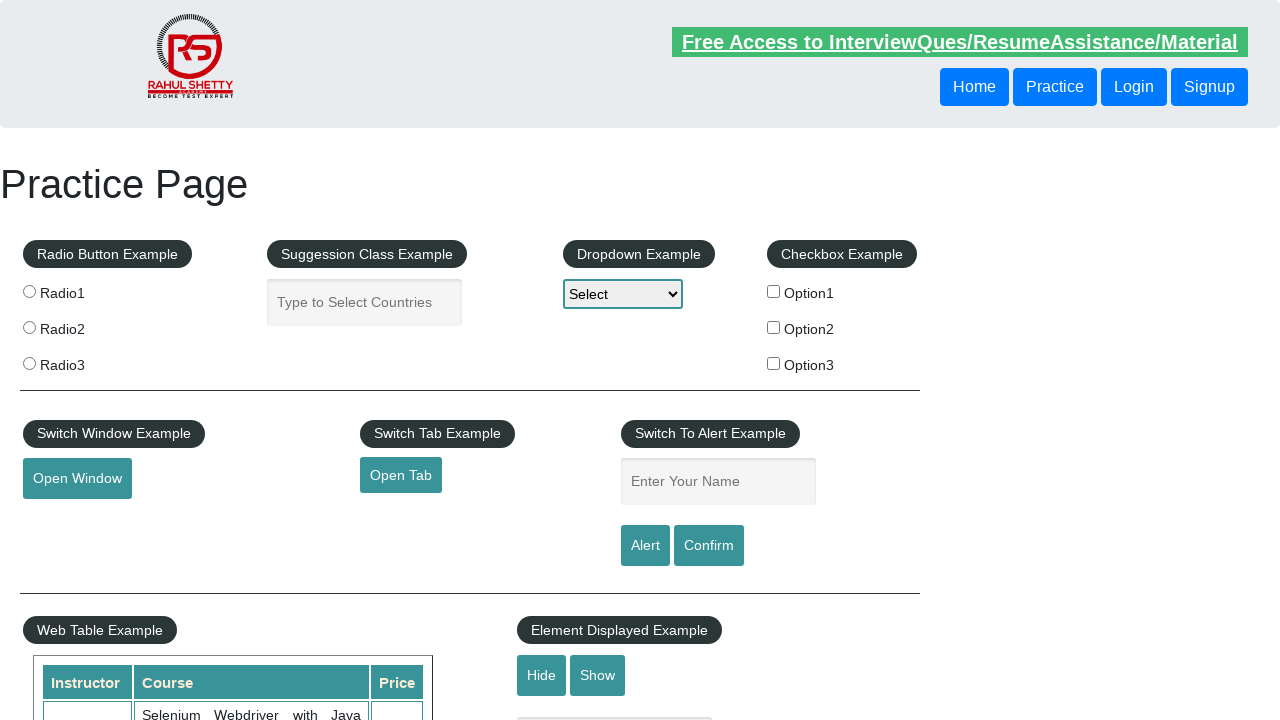

Set up dialog handler to accept alerts
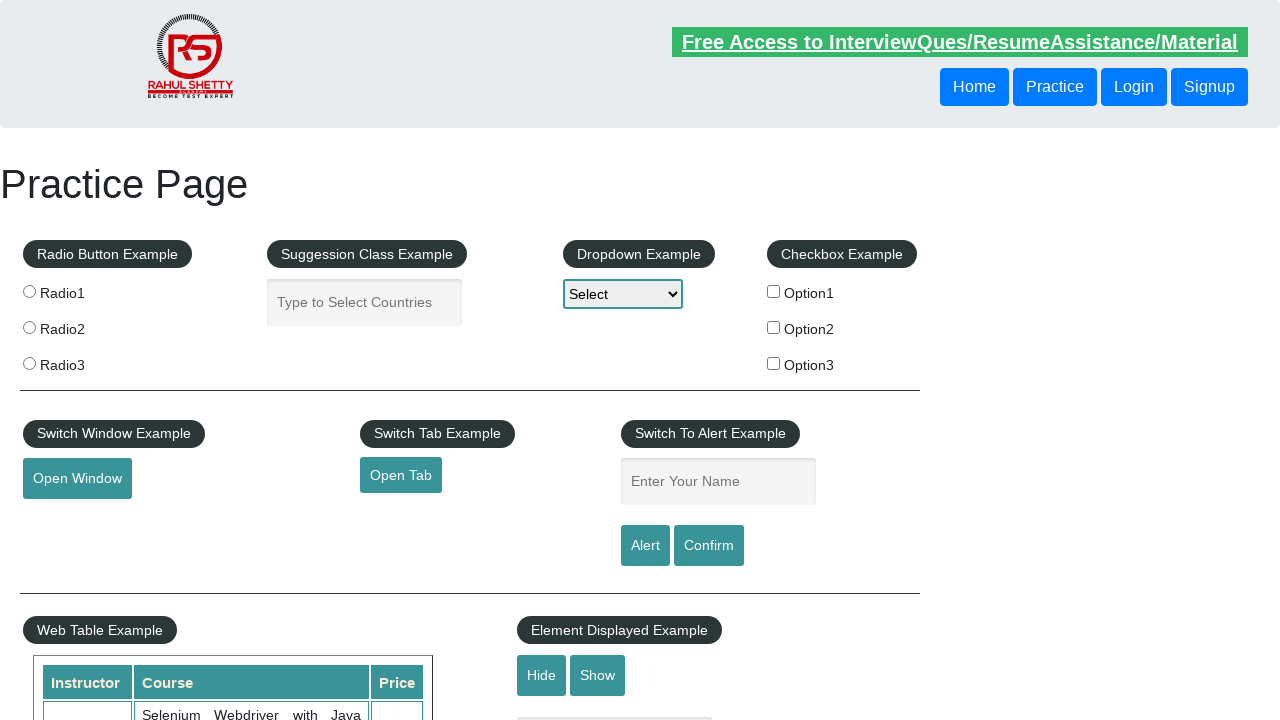

Clicked confirm button to trigger confirm dialog at (709, 546) on #confirmbtn
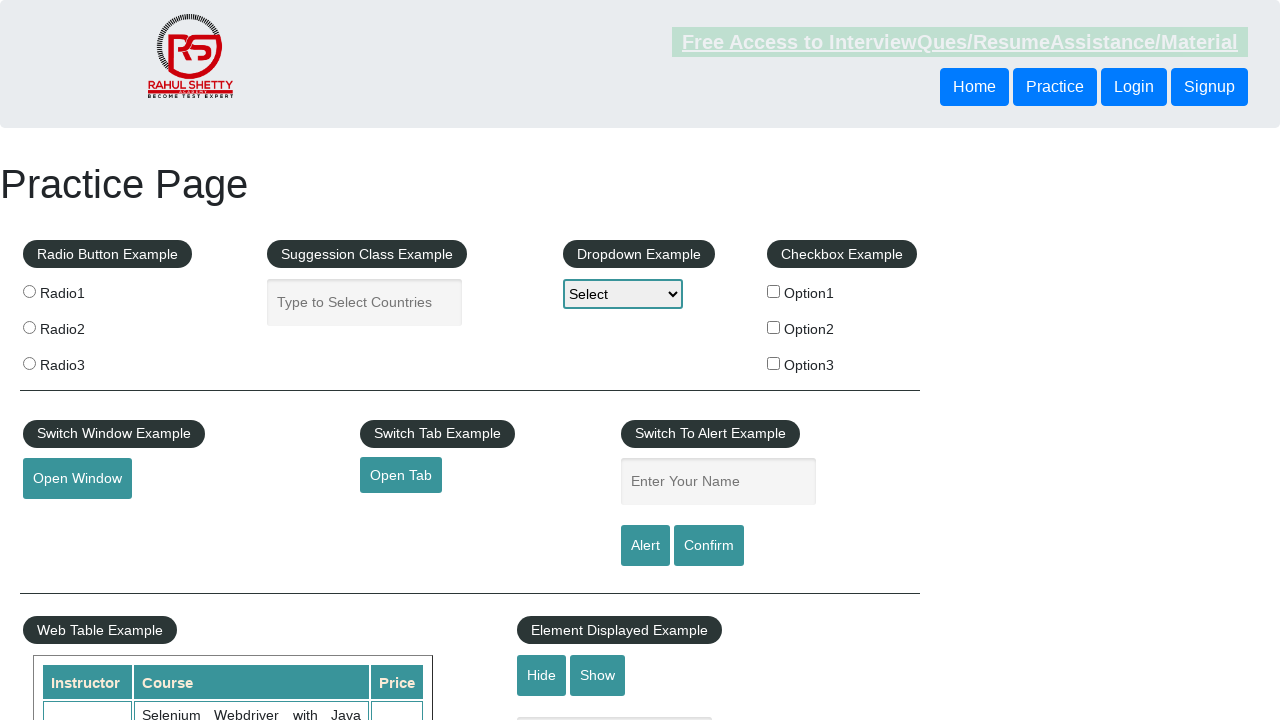

Set up dialog handler to dismiss confirm dialog
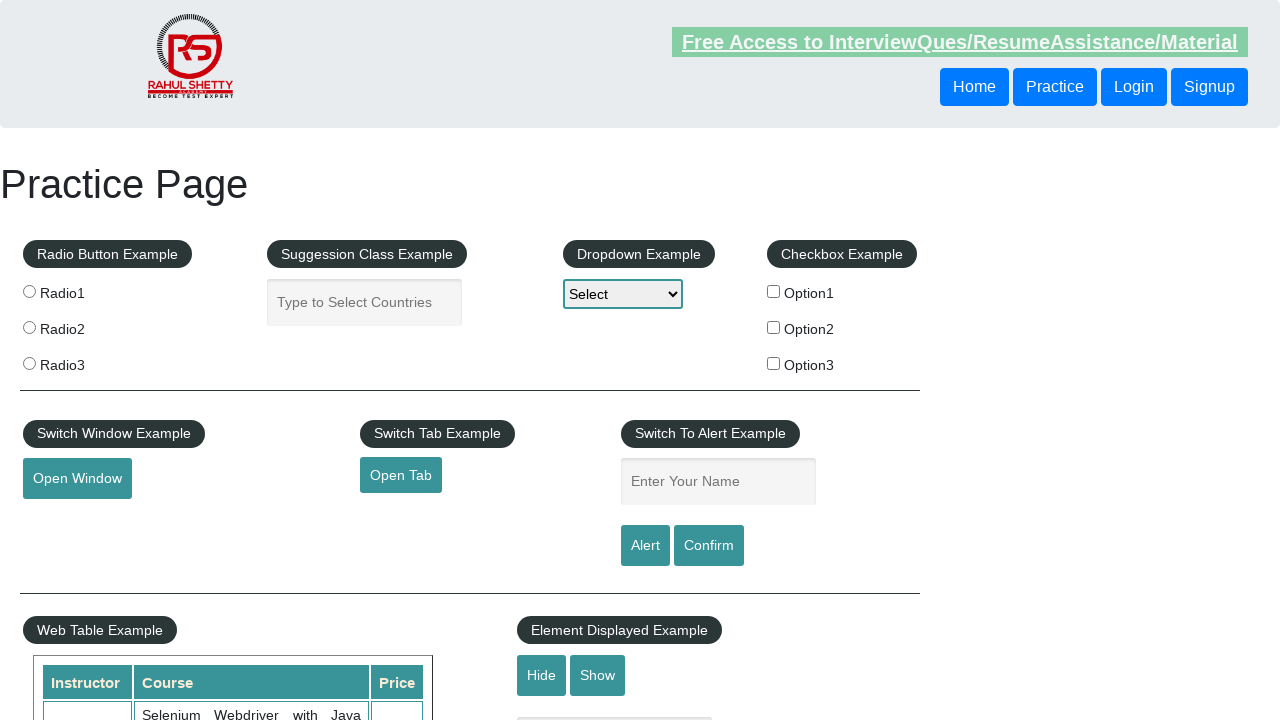

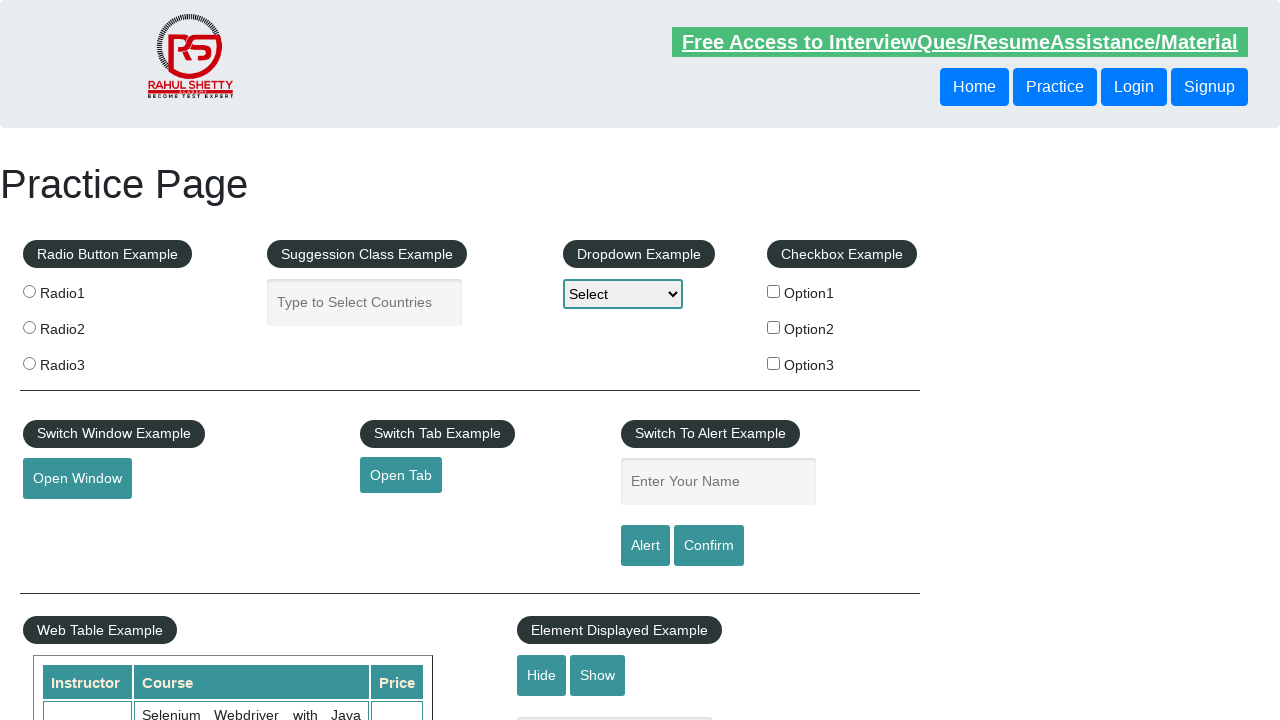